Tests file upload functionality on demoqa.com by selecting a file through the file input element

Starting URL: https://demoqa.com/upload-download

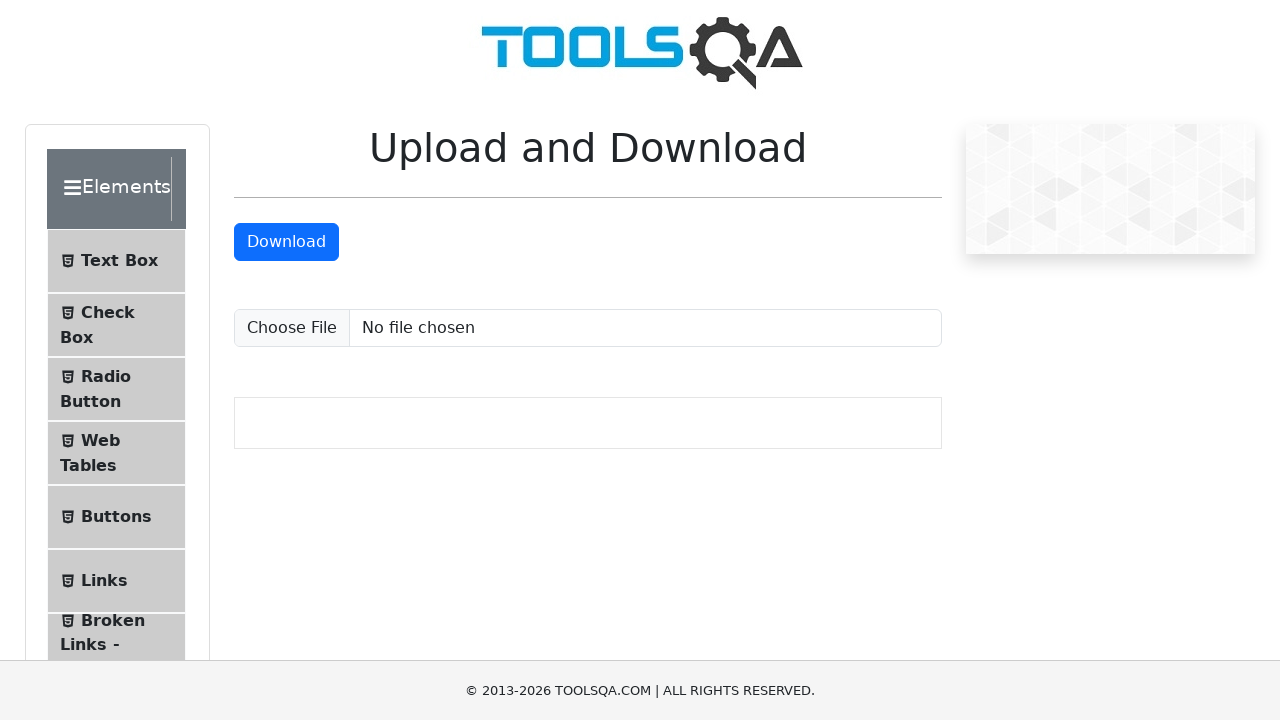

Created temporary test file for upload
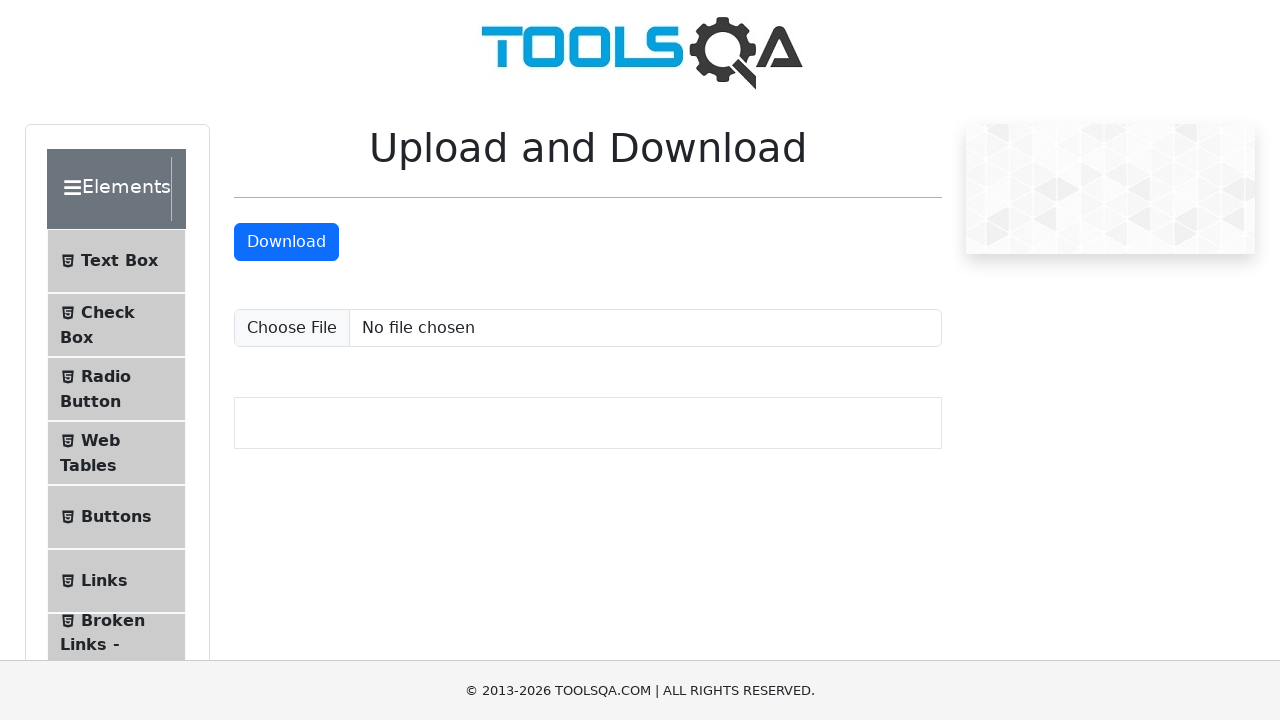

Selected test file using file input element
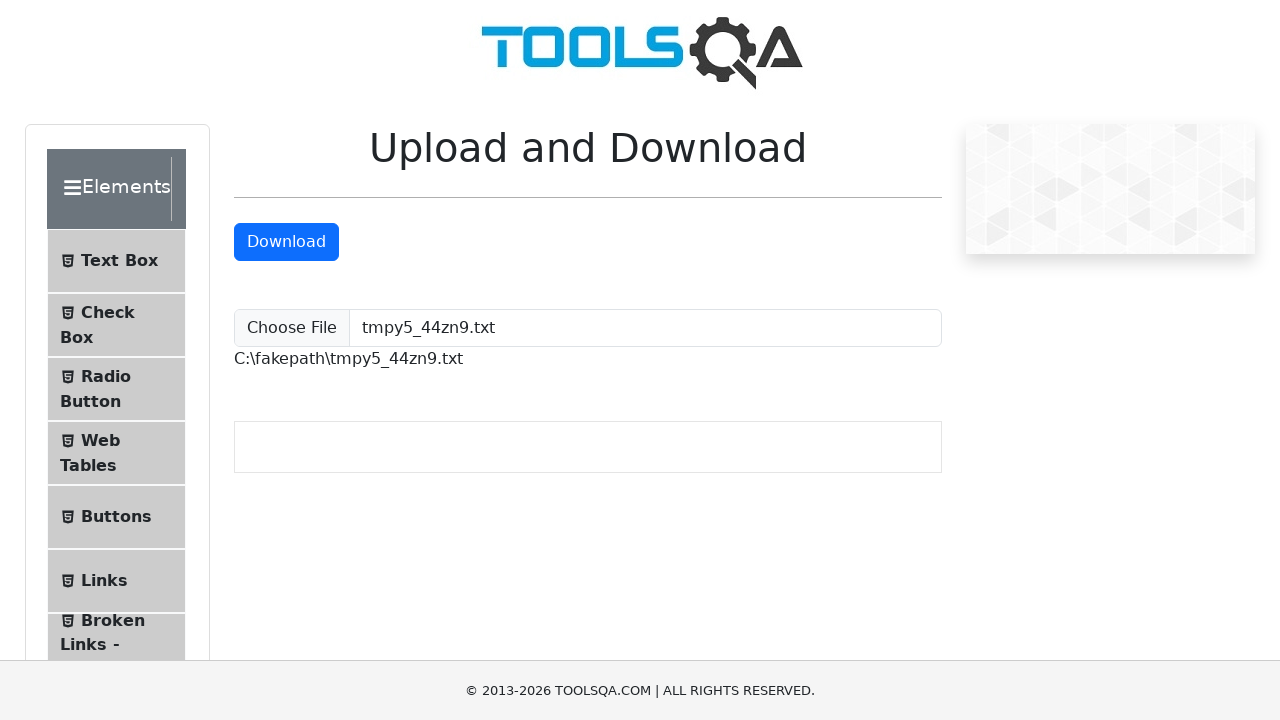

Upload confirmation appeared
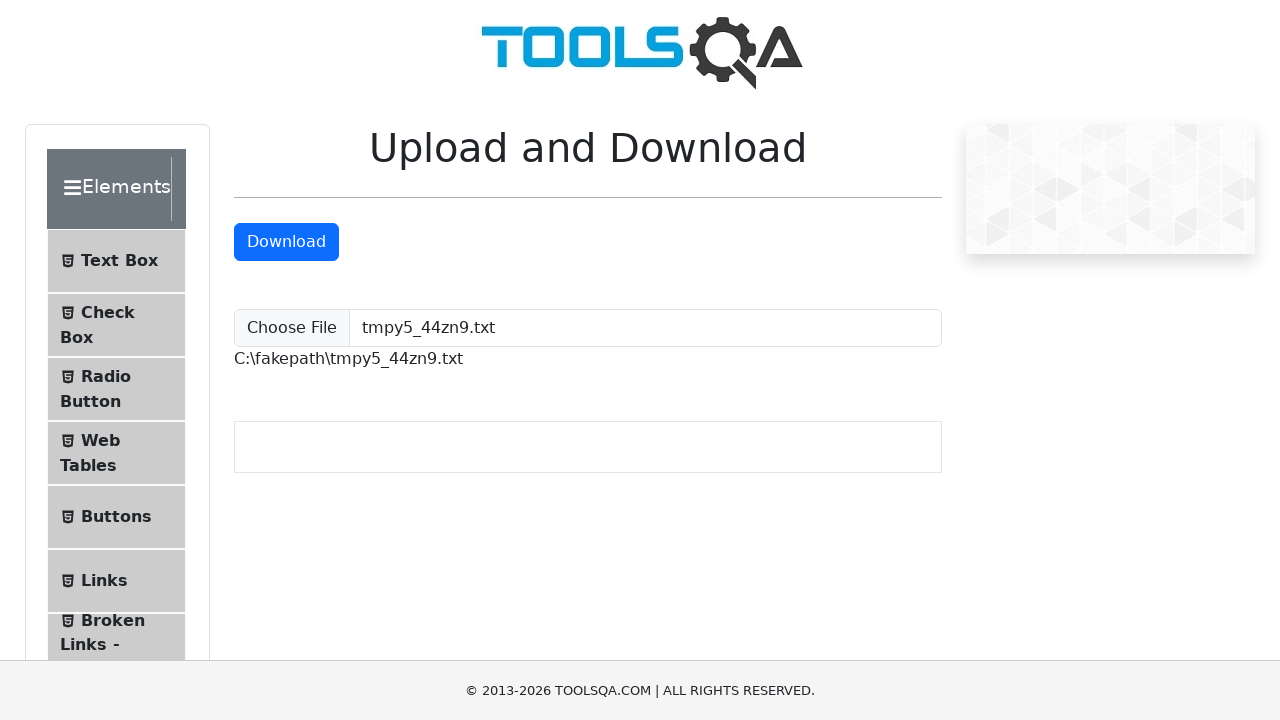

Cleaned up temporary test file
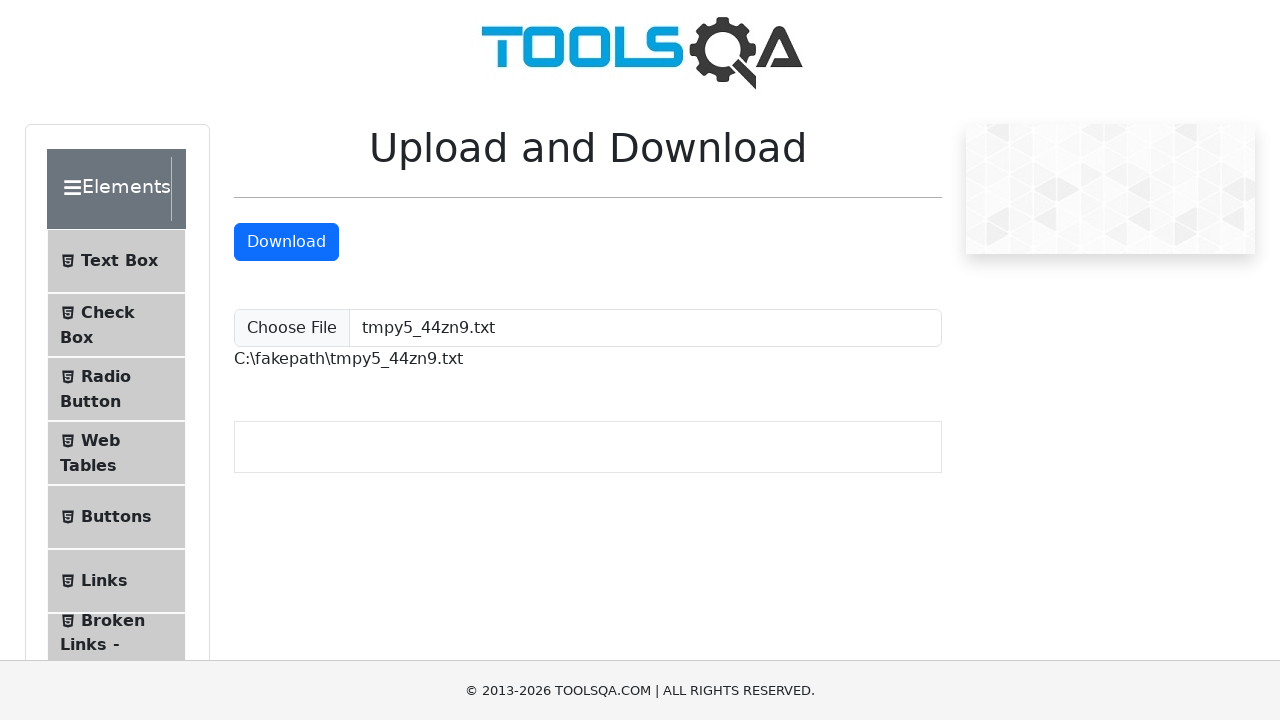

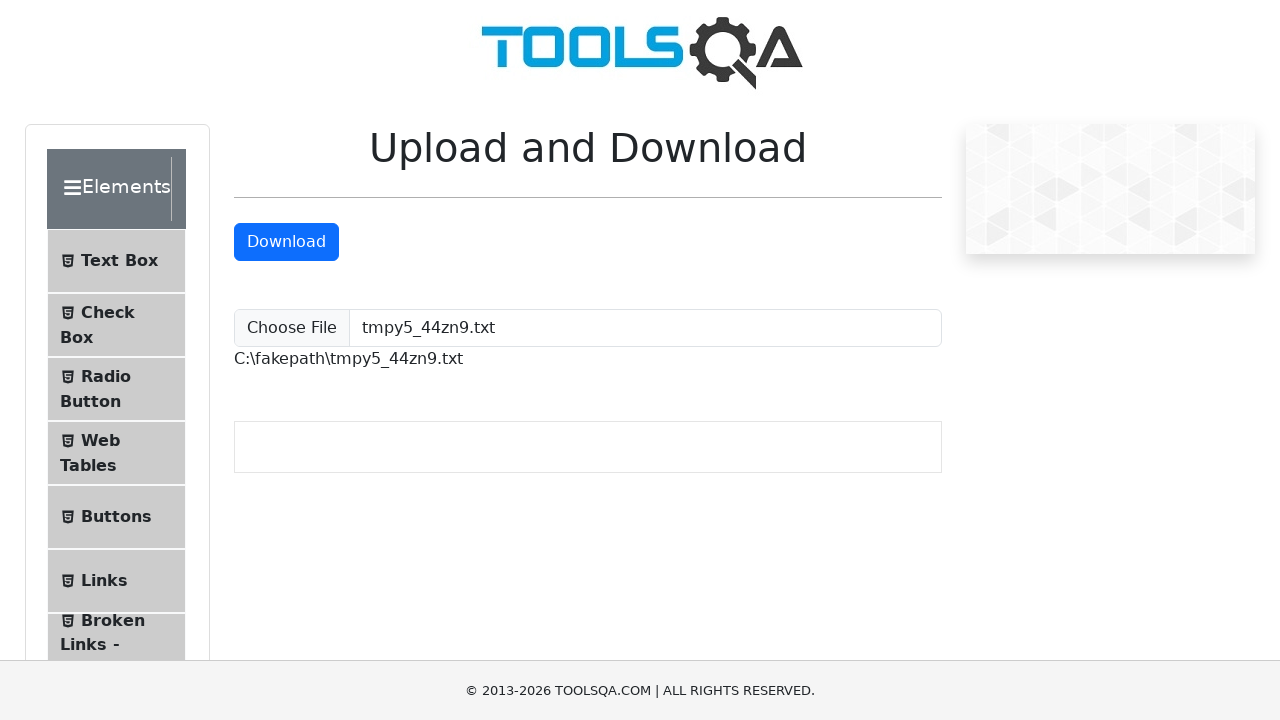